Tests Add/Remove Elements page by clicking Add Element button and verifying Delete button appears

Starting URL: https://the-internet.herokuapp.com/add_remove_elements/

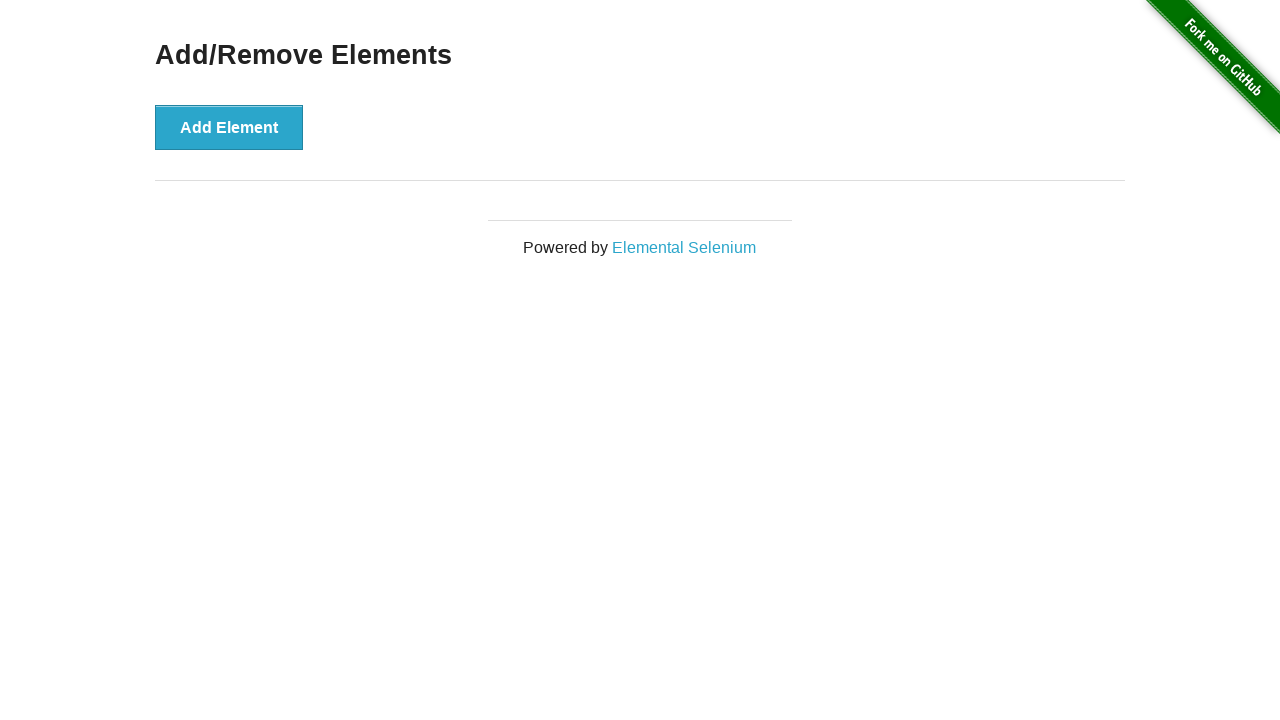

Clicked Add Element button at (229, 127) on button:has-text('Add Element')
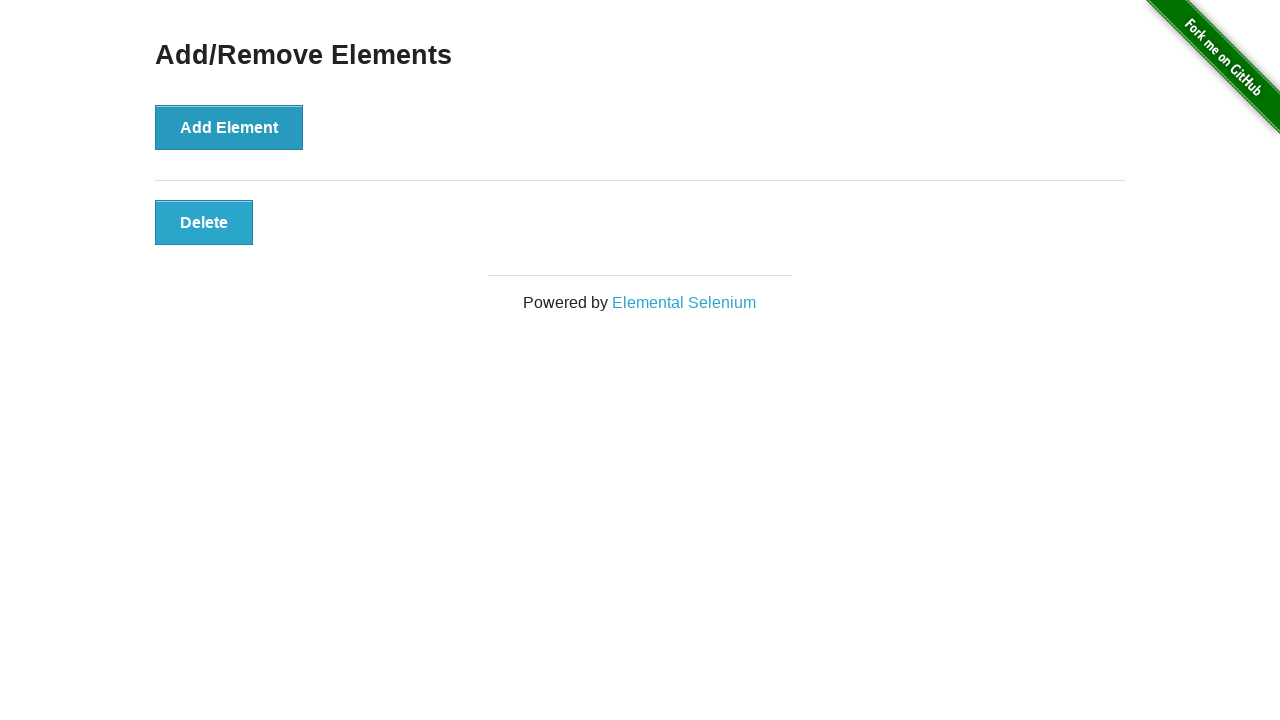

Verified Delete button is visible
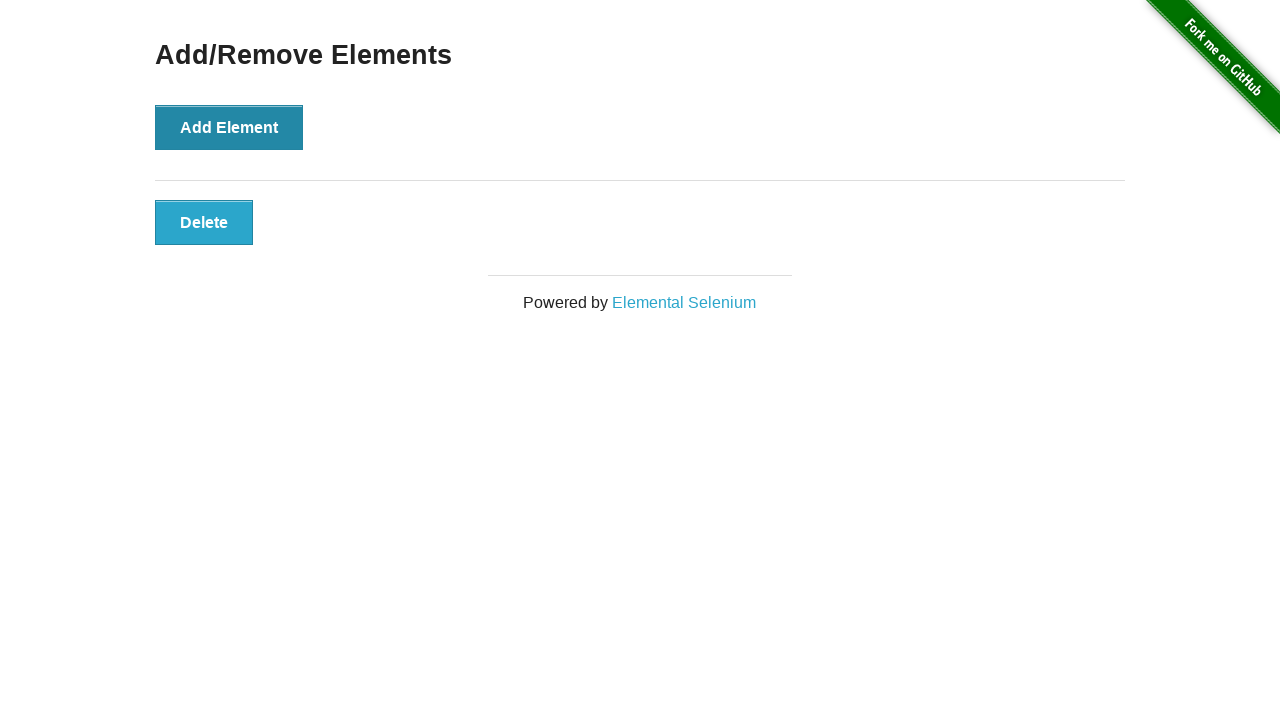

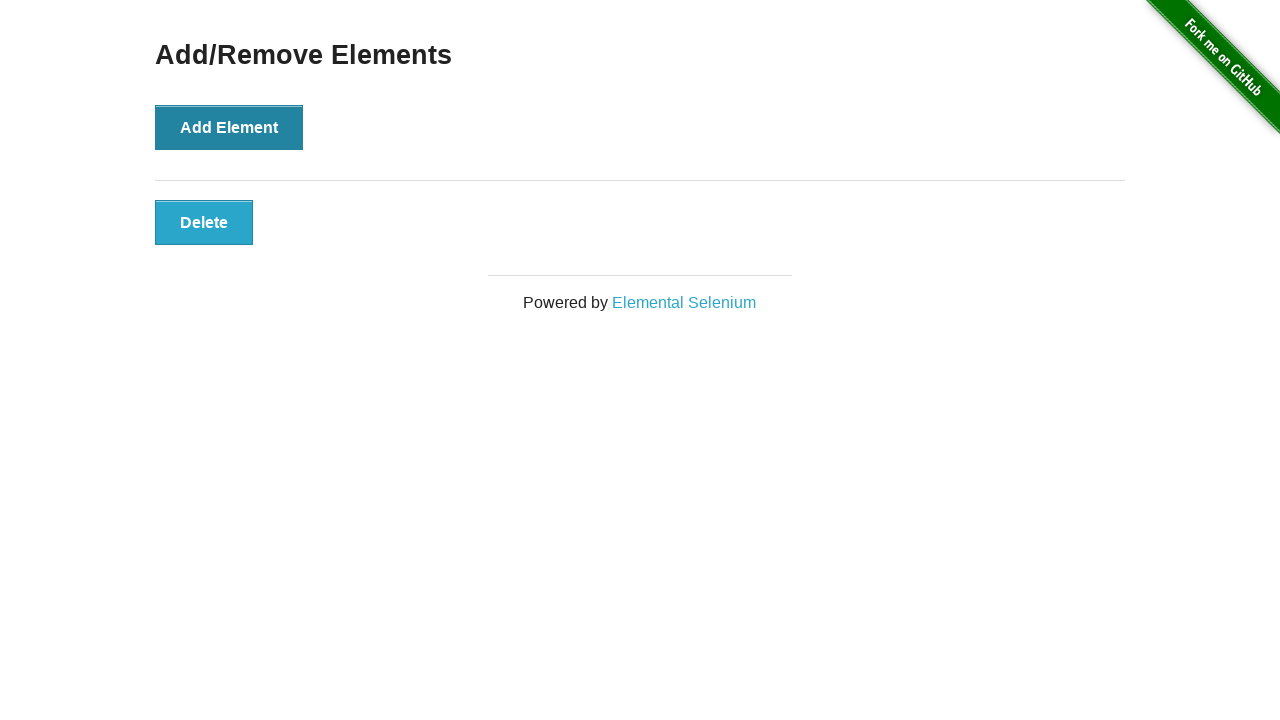